Tests address search functionality by entering an address query and submitting the search form

Starting URL: https://address.dawul.co.kr/index.php

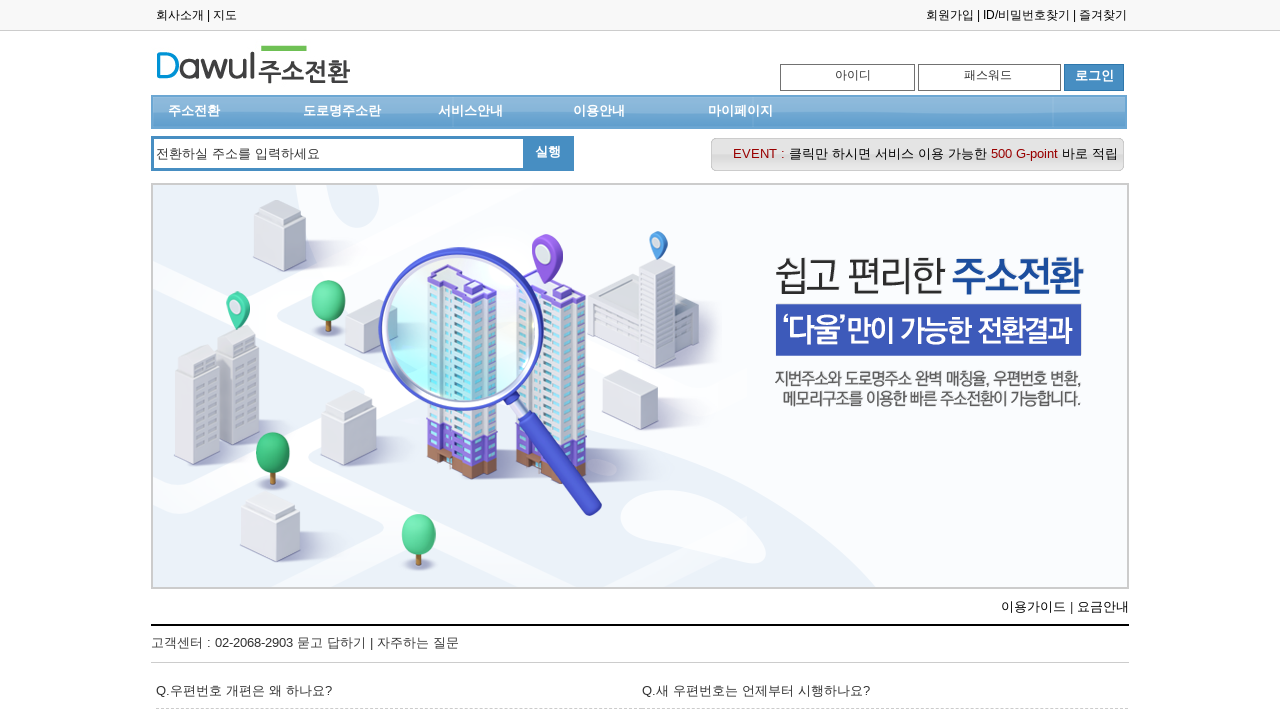

Filled address search field with '고미술로 71' on .juso
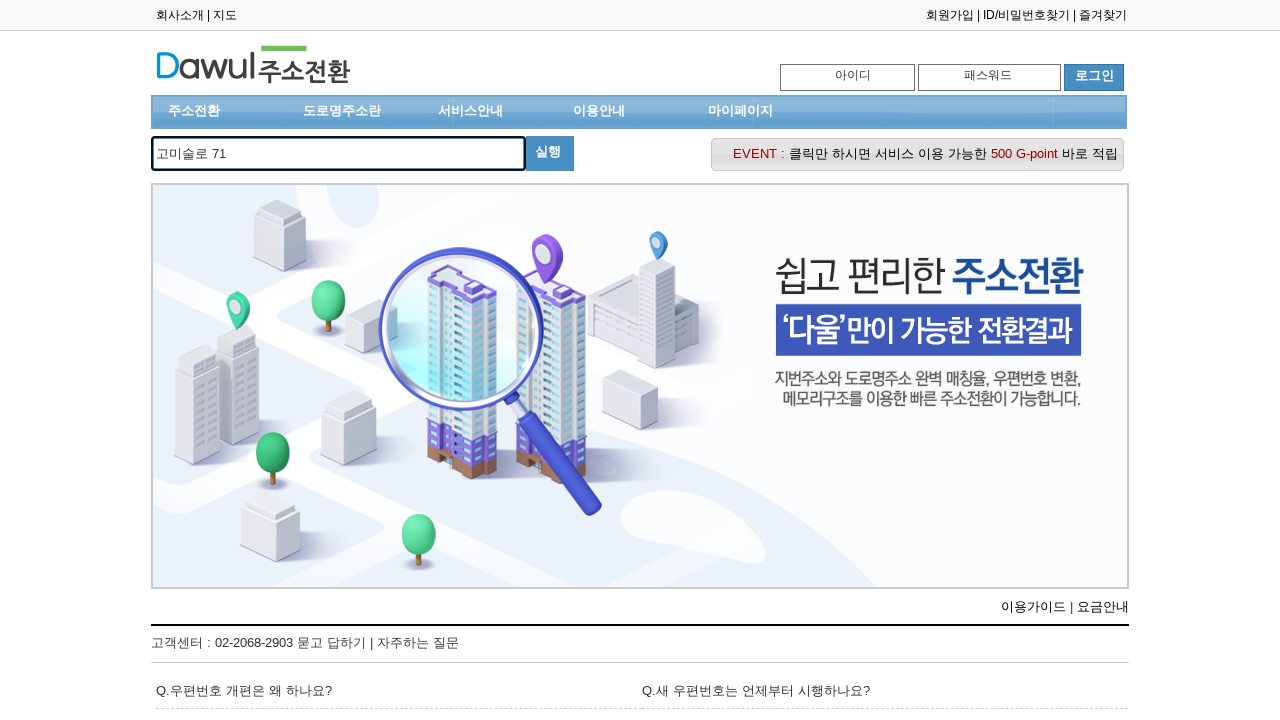

Pressed Enter to submit address search form on .juso
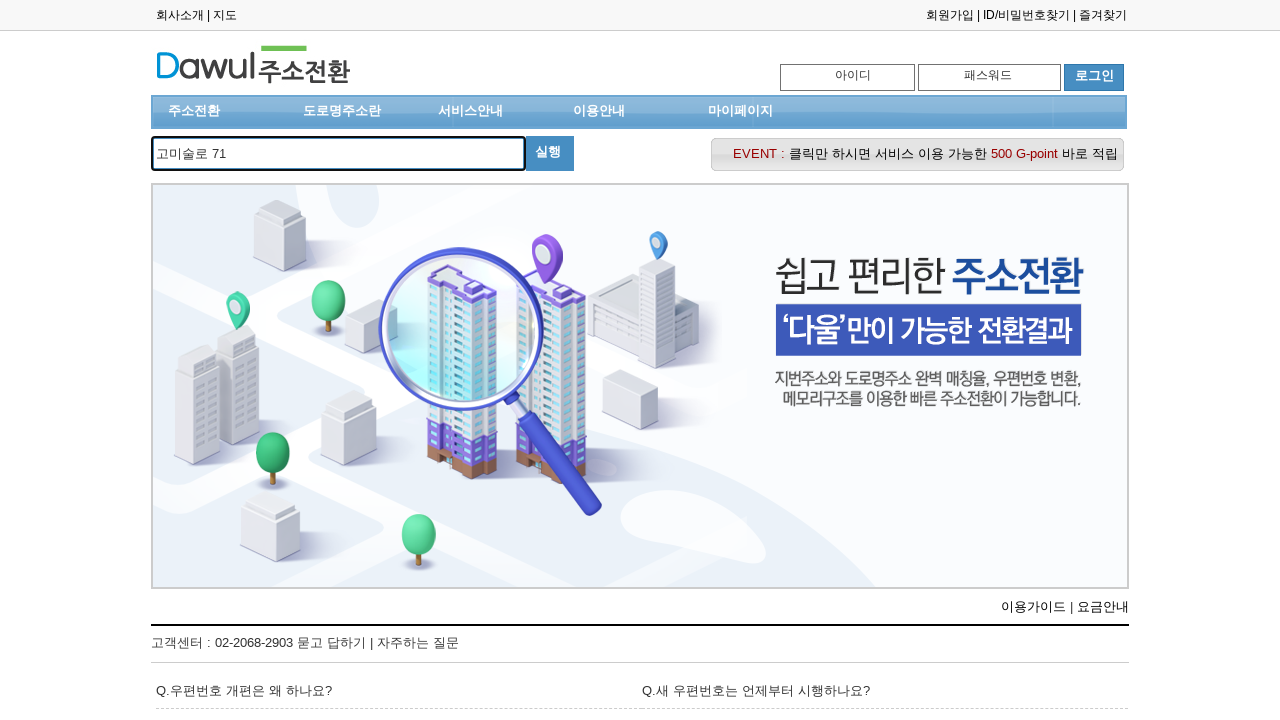

Address search results loaded
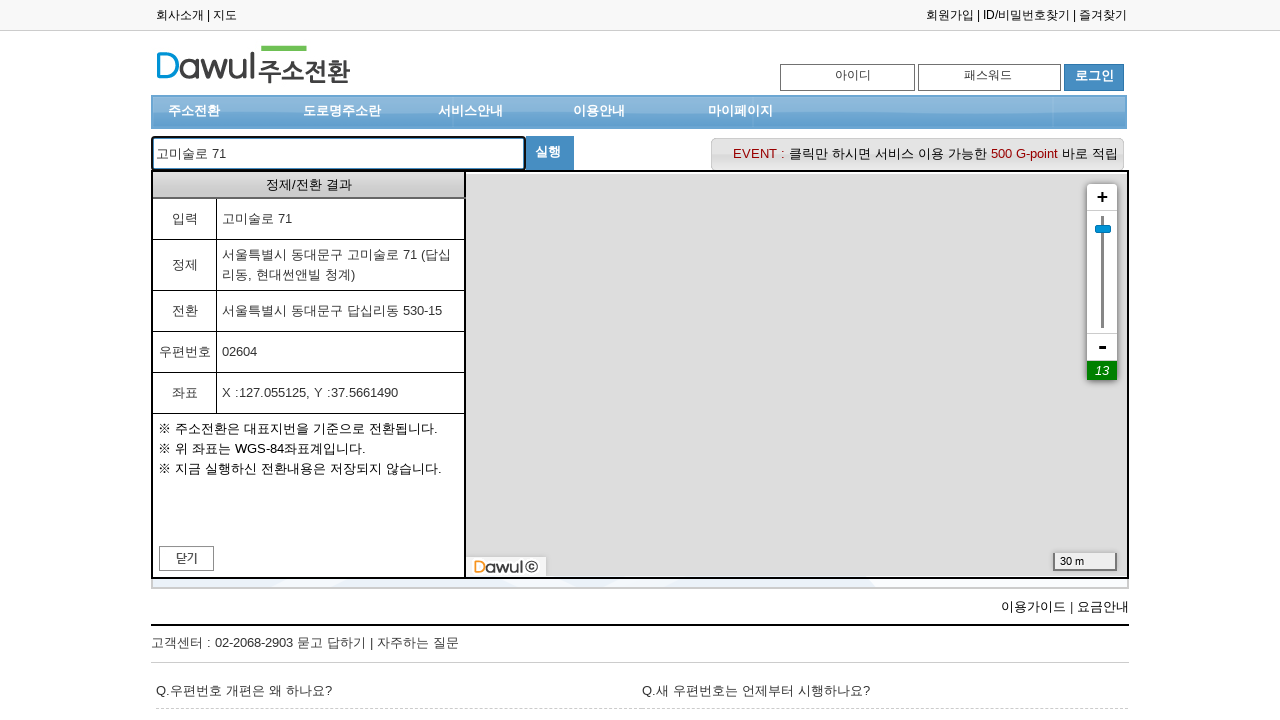

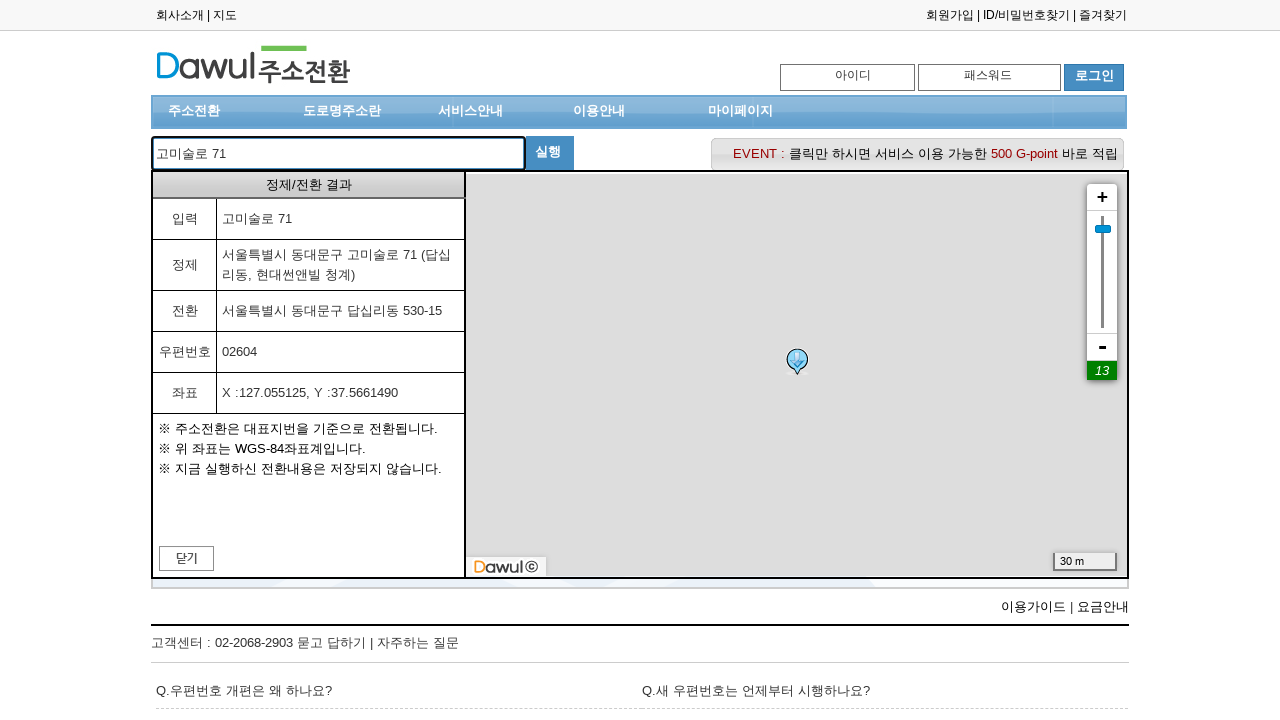